Tests form submission on the Basic Elements page by filling email and password fields, then verifying the alert message

Starting URL: http://automationbykrishna.com/#

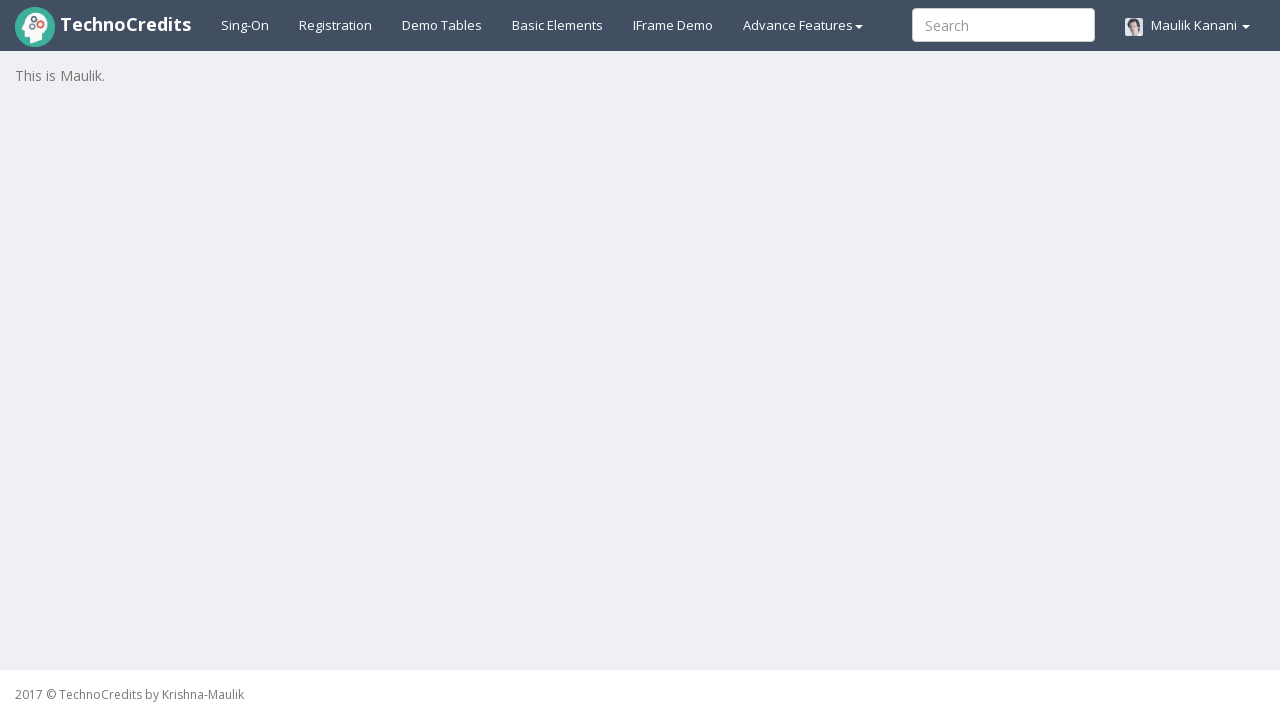

Clicked on Basic Elements link at (558, 25) on #basicelements
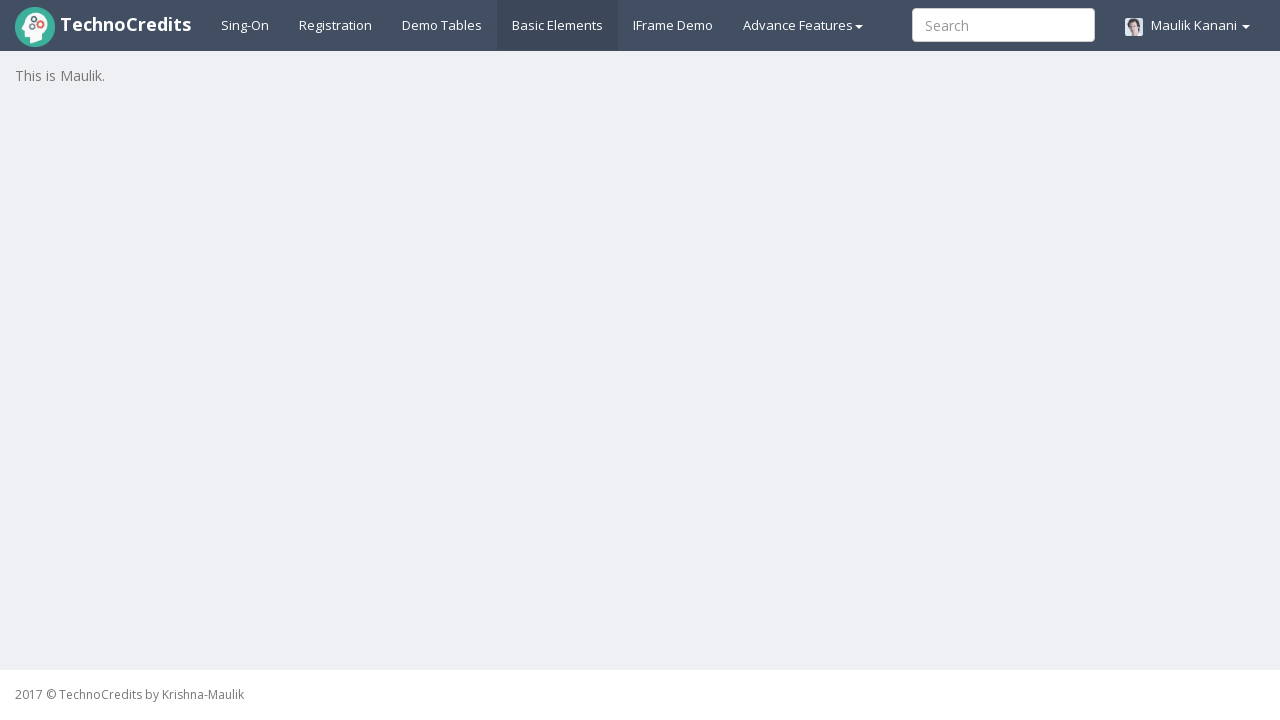

Waited for Basic Elements page to load
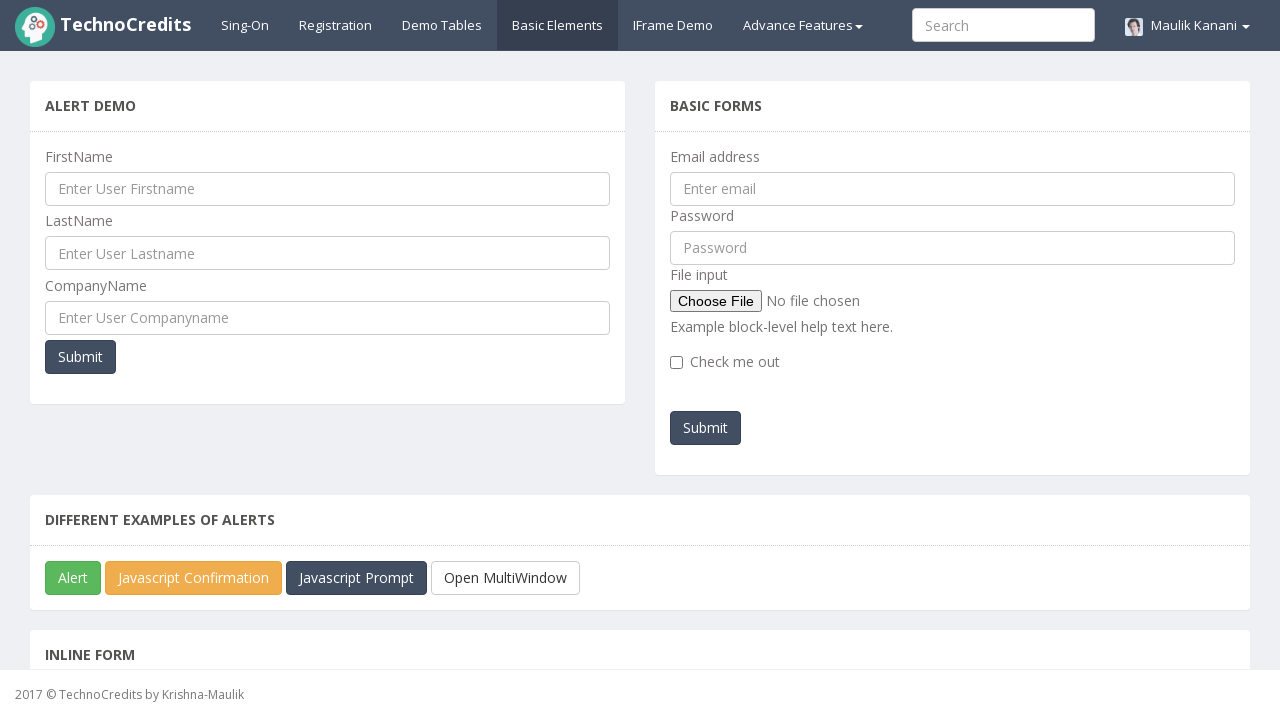

Filled email field with testuser347@gmail.com on input#exampleInputEmail1
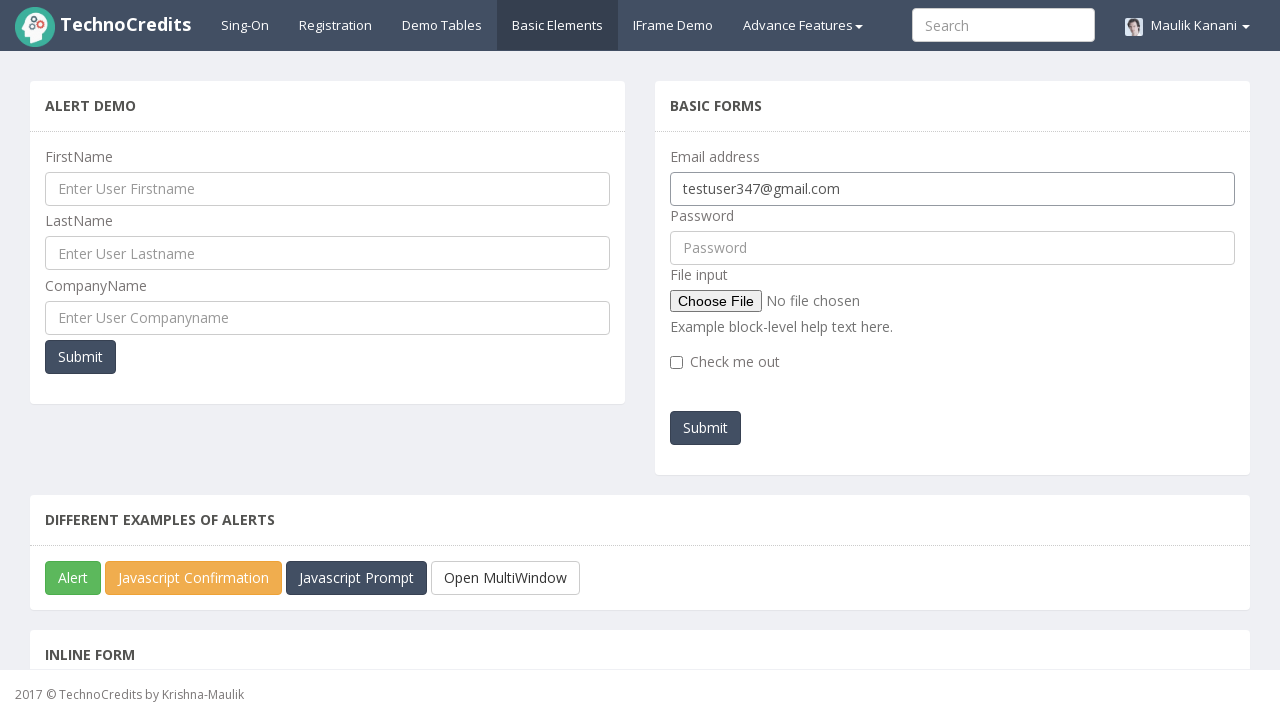

Filled password field with TestPass123 on input#pwd
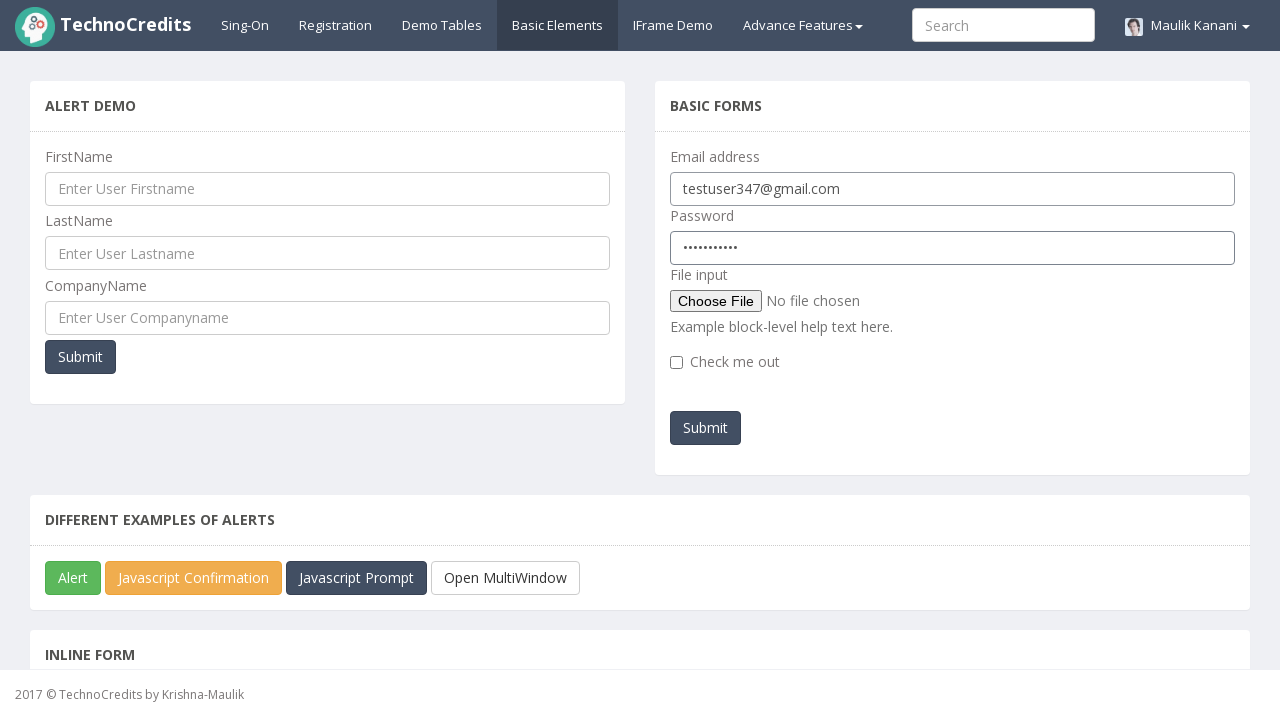

Clicked submit button to submit the form at (706, 428) on button#submitb2
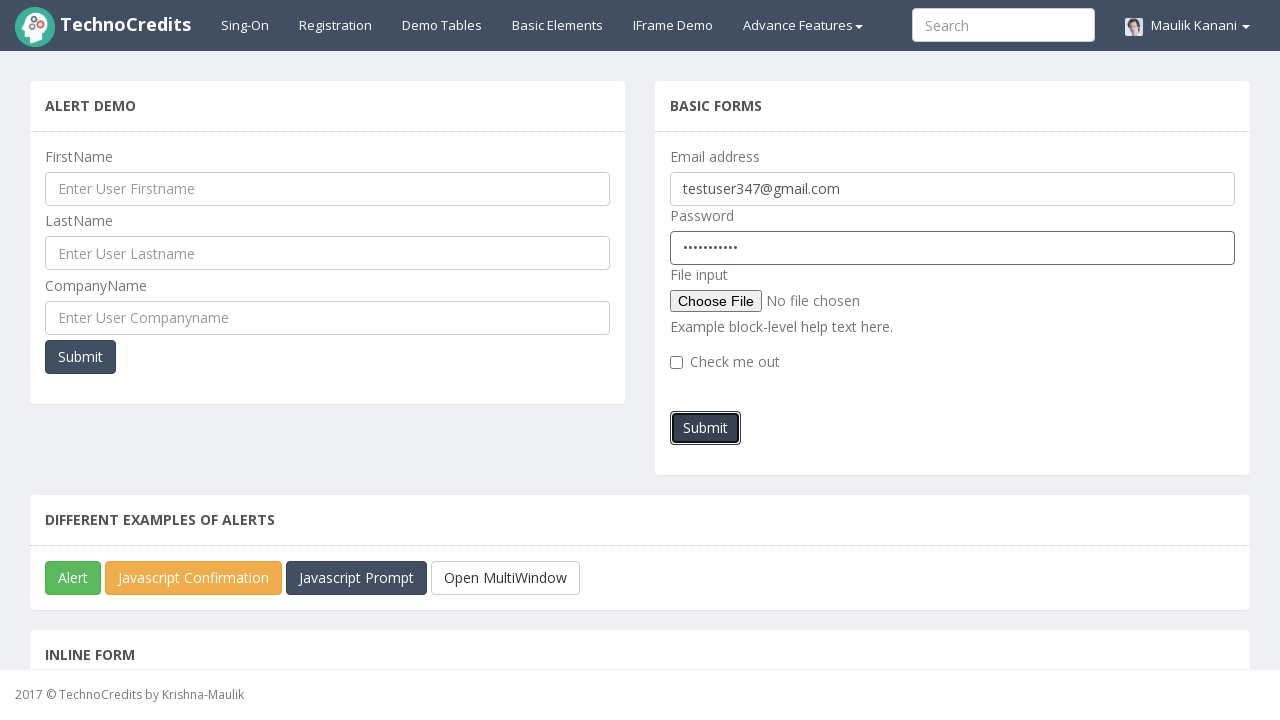

Set up dialog handler to accept alert message
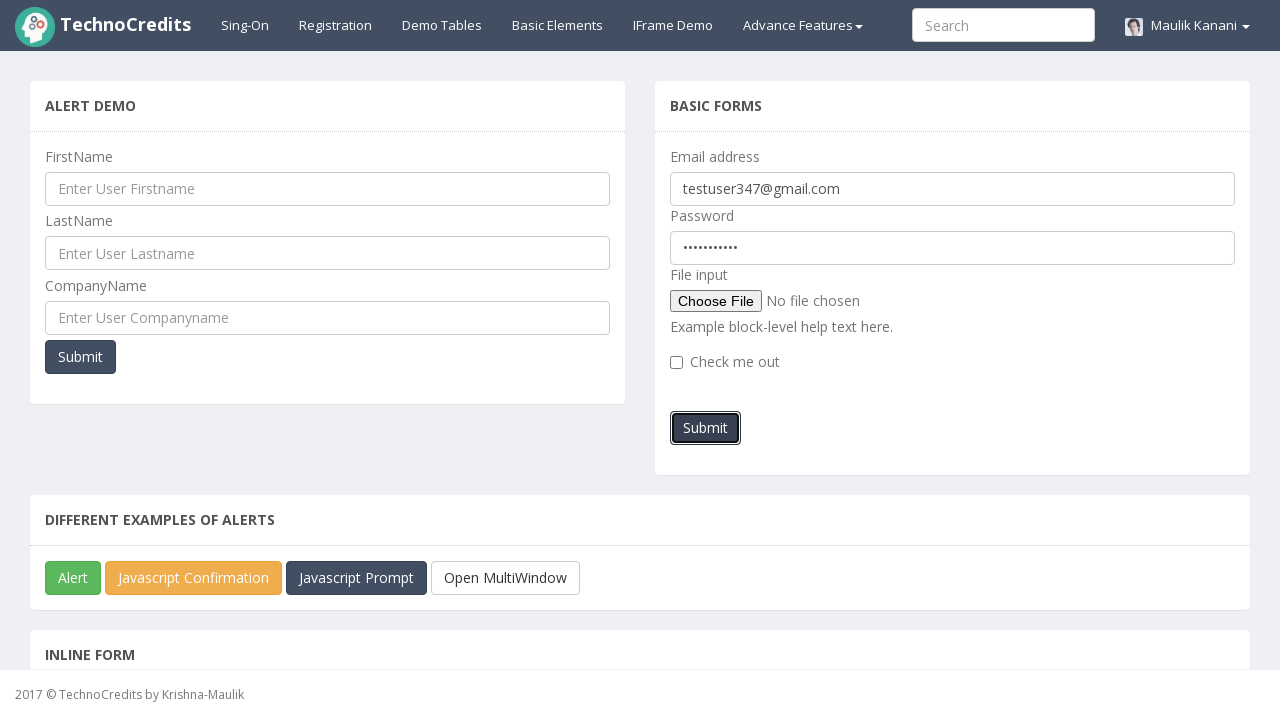

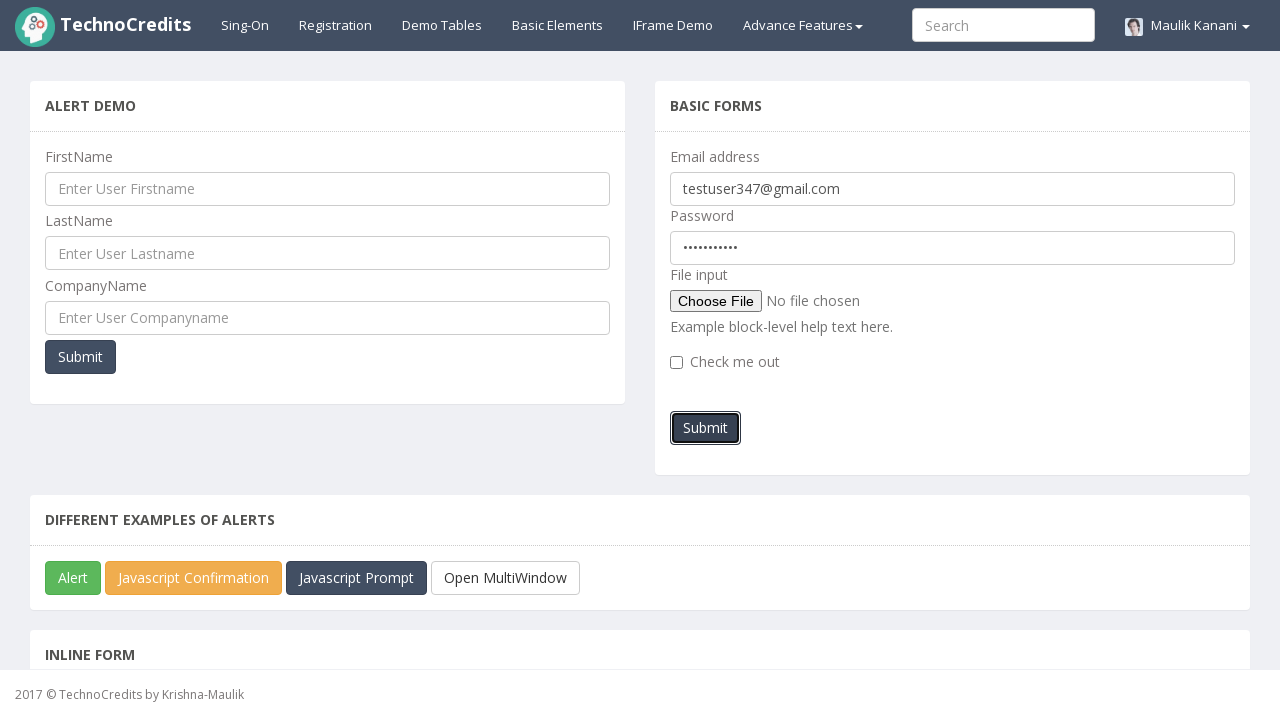